Tests keyboard key press functionality by sending the SPACE key and LEFT arrow key to an element and verifying the displayed result text shows which key was pressed.

Starting URL: http://the-internet.herokuapp.com/key_presses

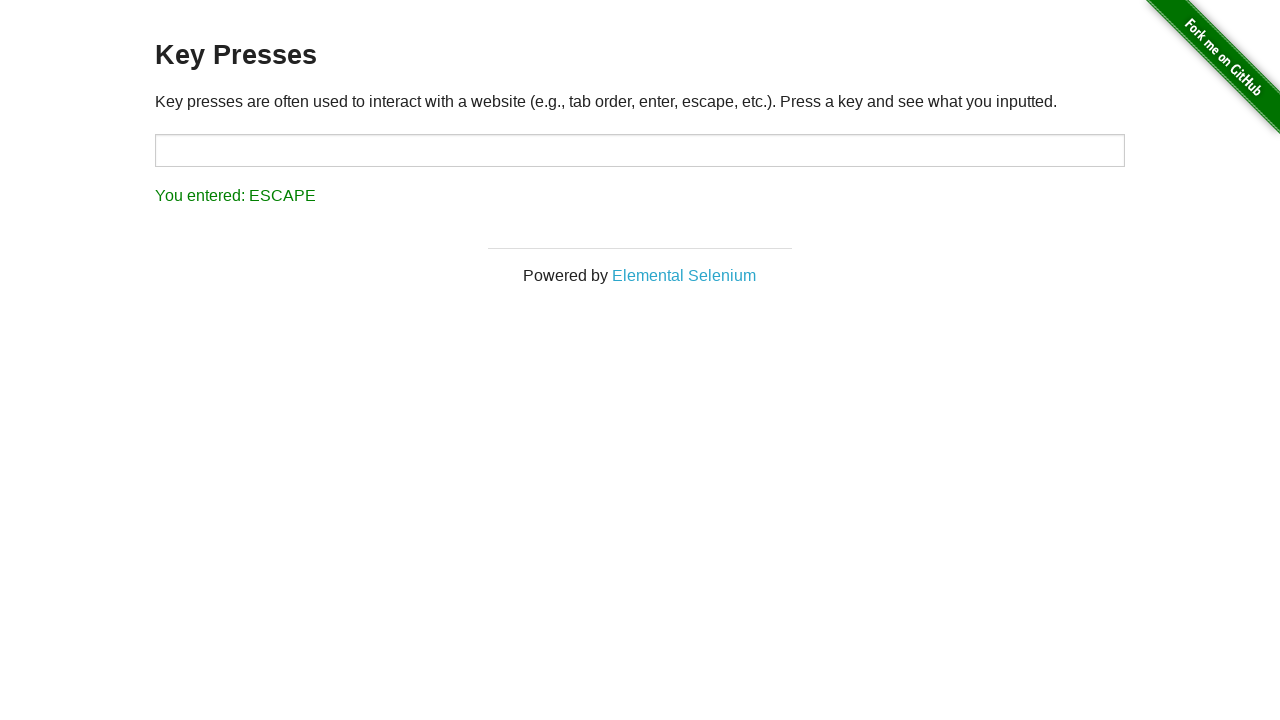

Navigated to key presses test page
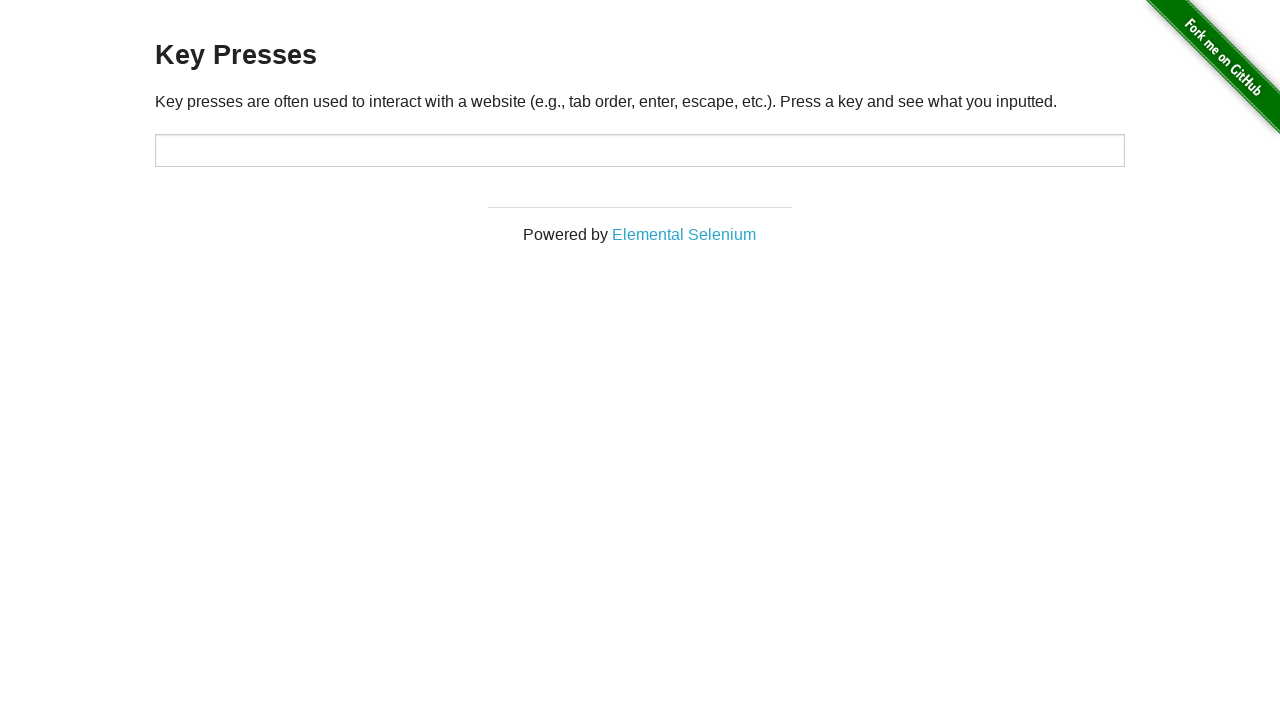

Pressed SPACE key on target element on #target
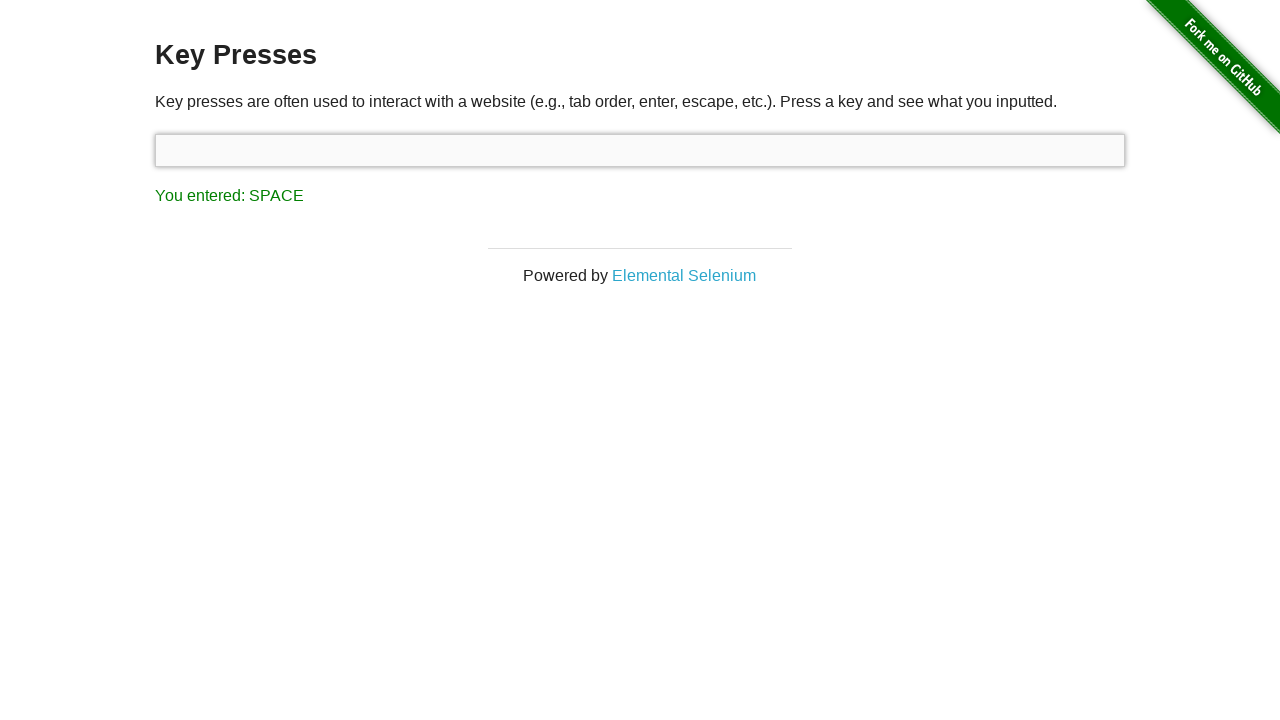

Result element became visible
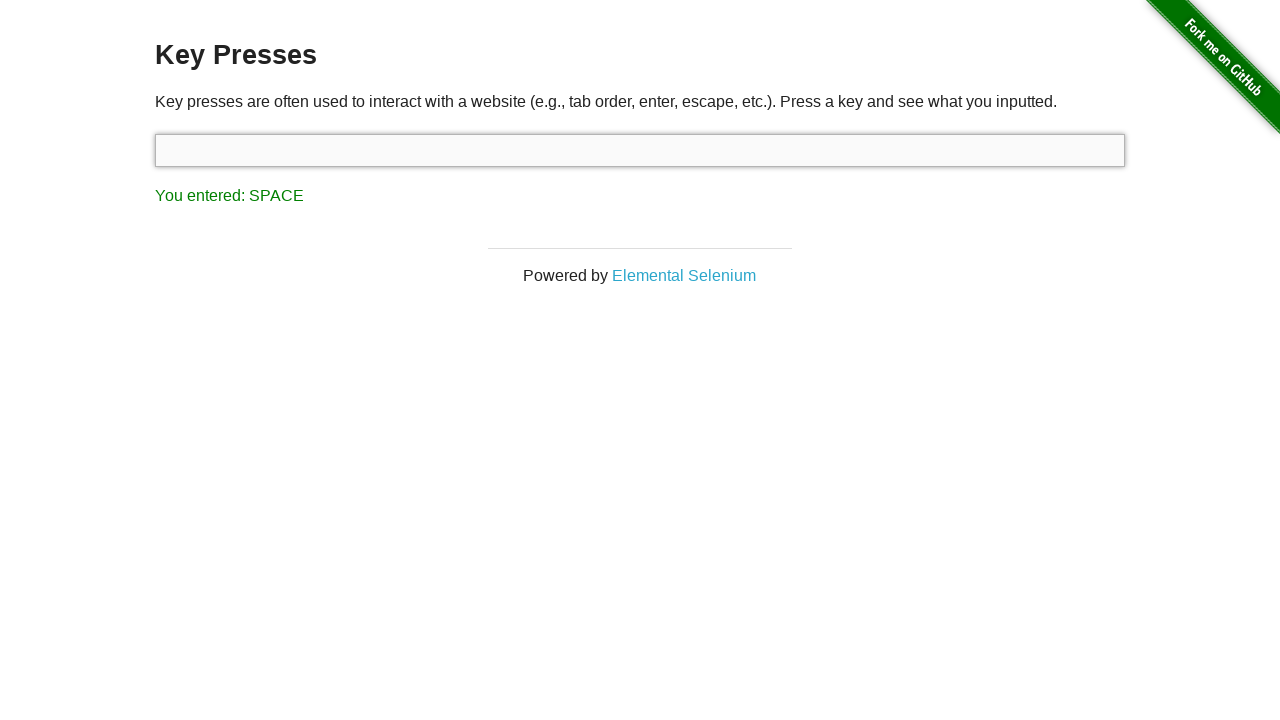

Verified result text shows SPACE key was entered
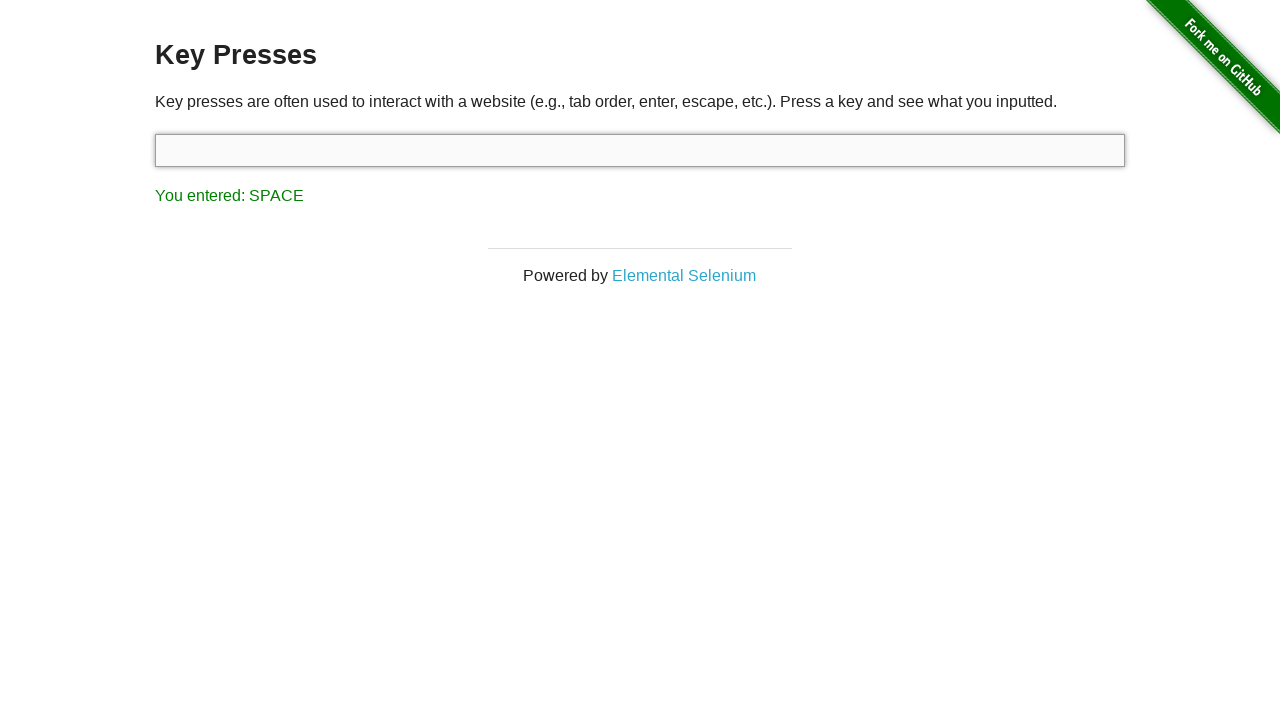

Pressed LEFT arrow key
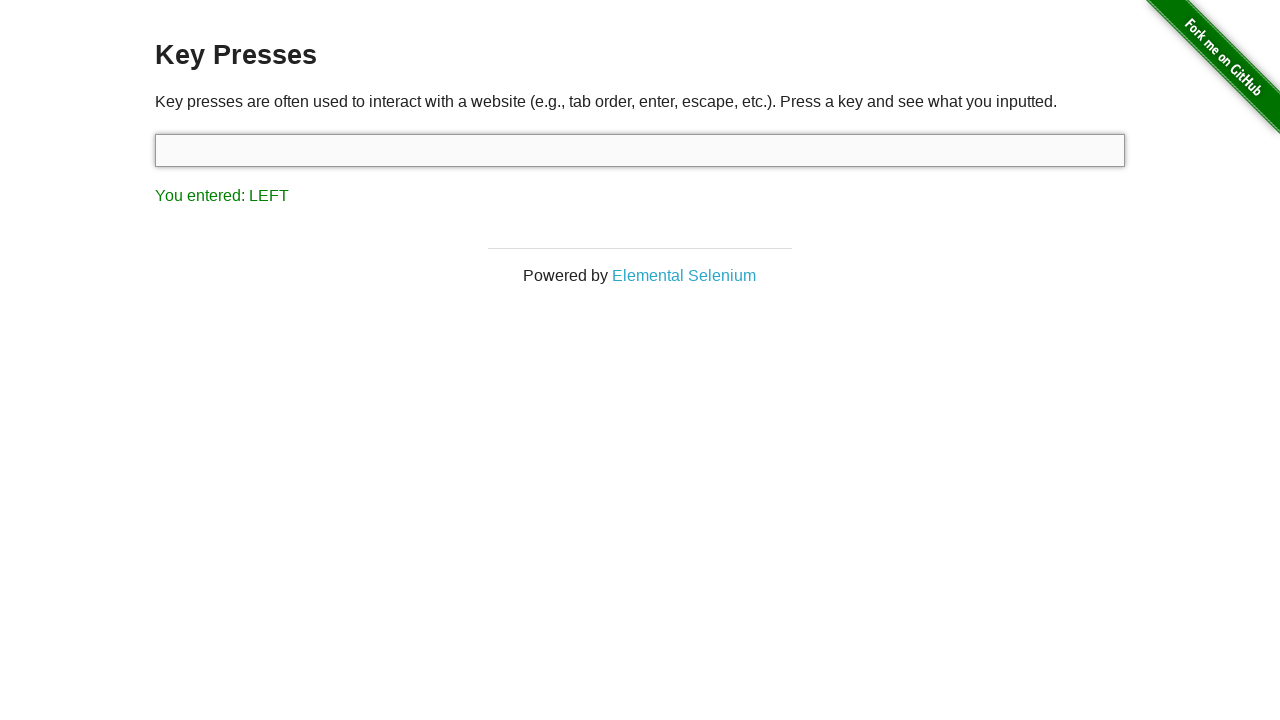

Verified result text shows LEFT arrow key was entered
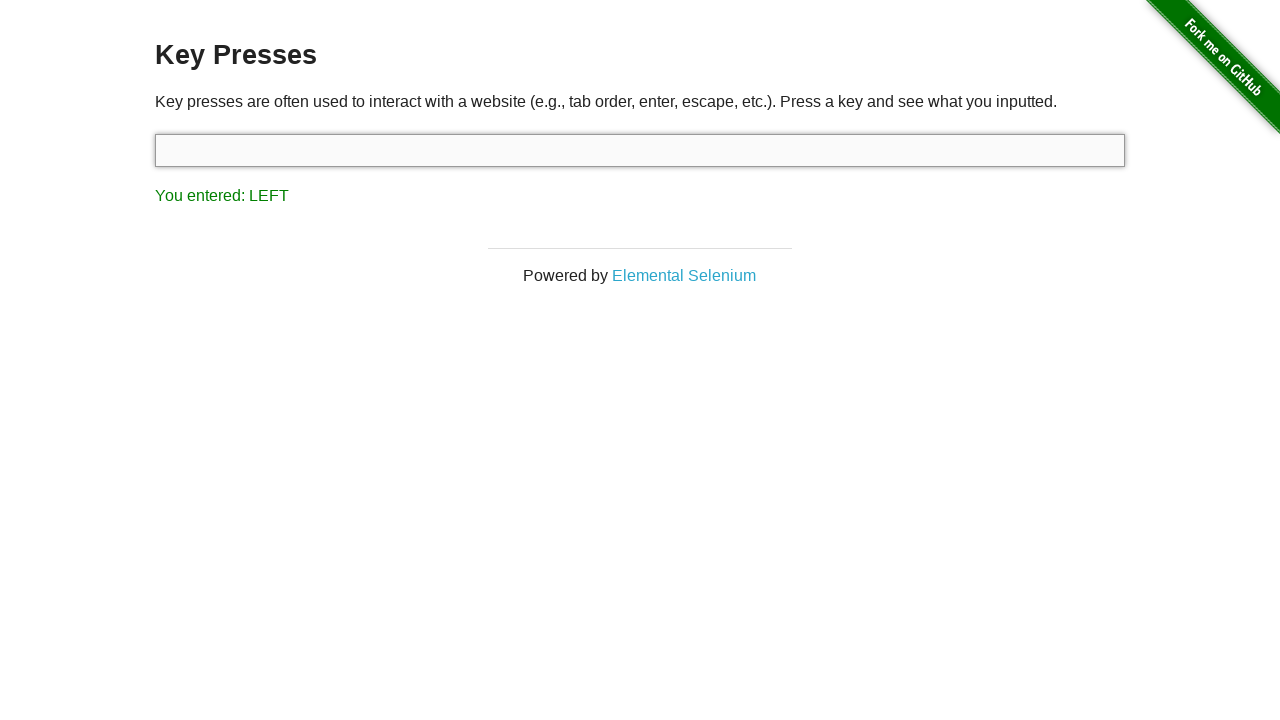

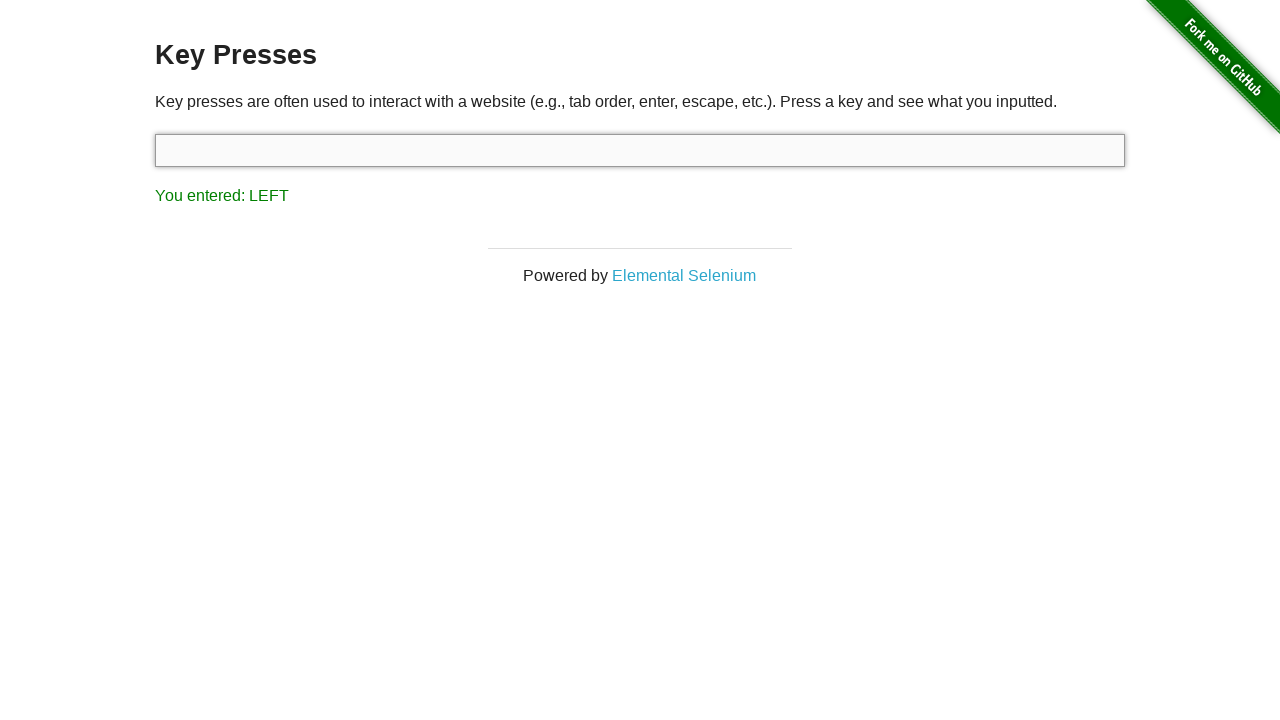